Tests a registration form by filling in required fields (first name, last name, email) and submitting the form, then verifying successful registration message

Starting URL: http://suninjuly.github.io/registration1.html

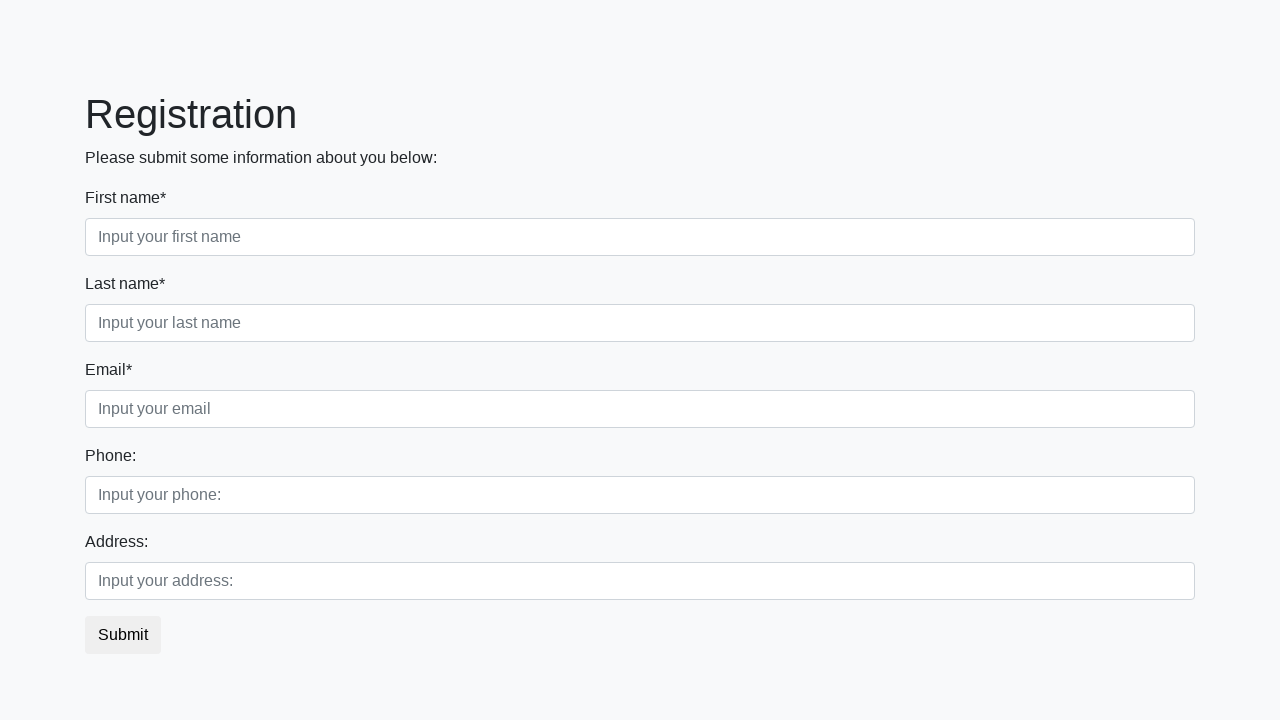

Filled first name field with 'Ivan' on div.first_block input.first
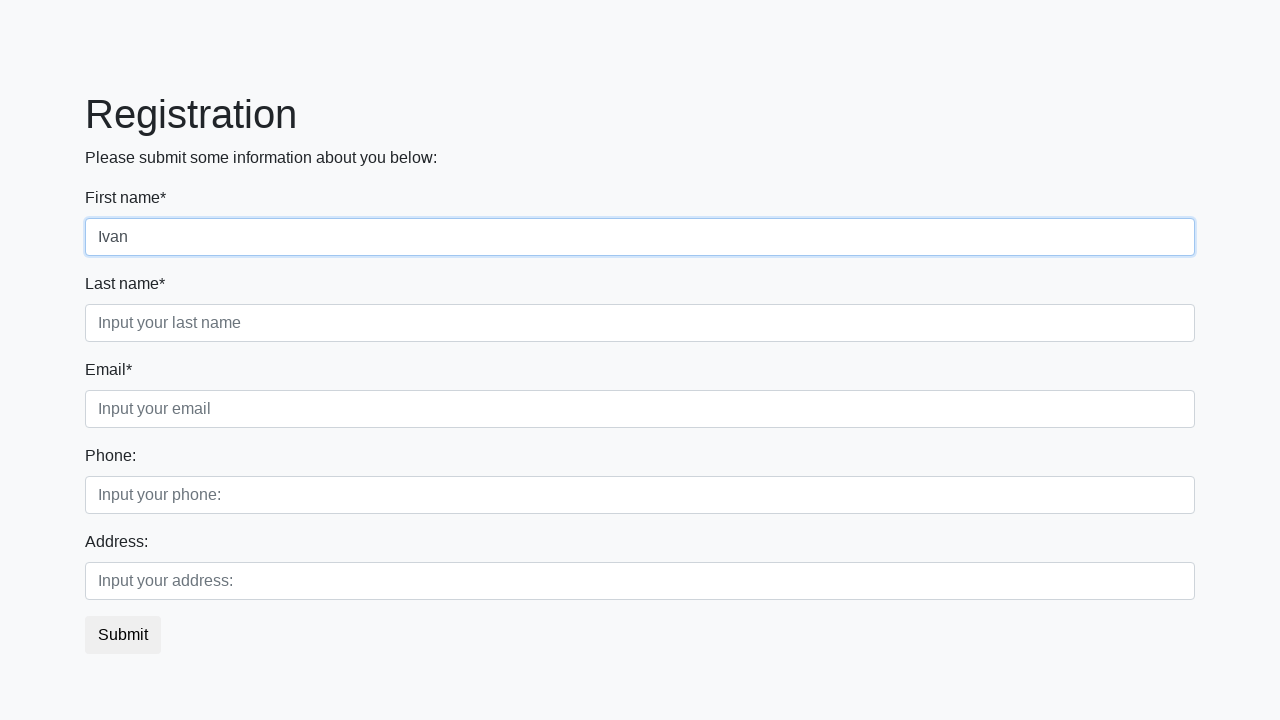

Filled last name field with 'Petrov' on div.first_block input.second
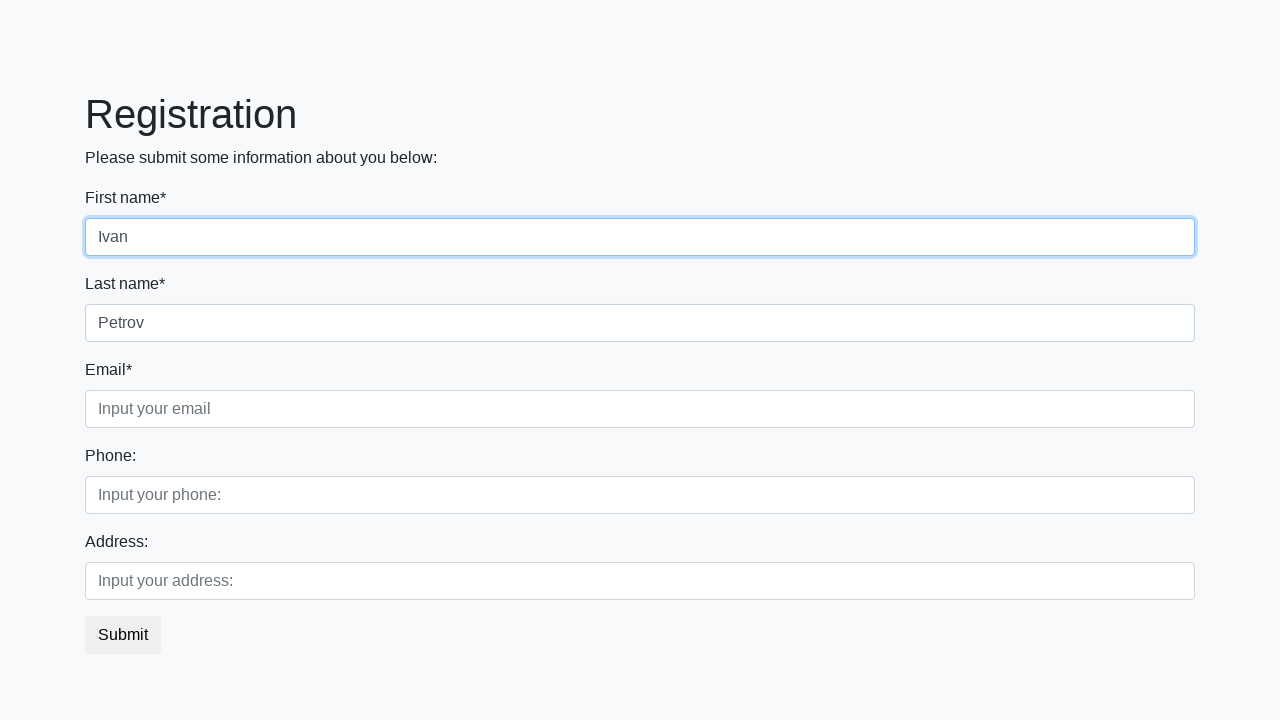

Filled email field with 'test@test.ru' on div.first_block input.third
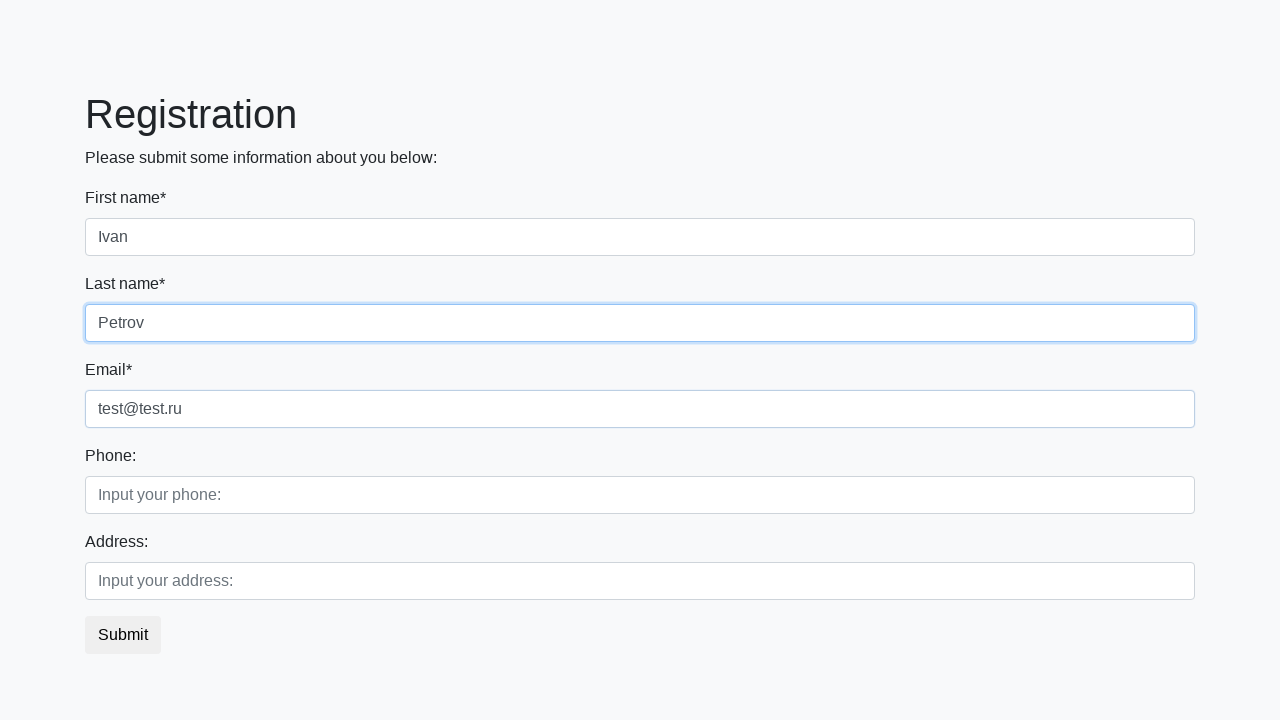

Clicked registration submit button at (123, 635) on button.btn
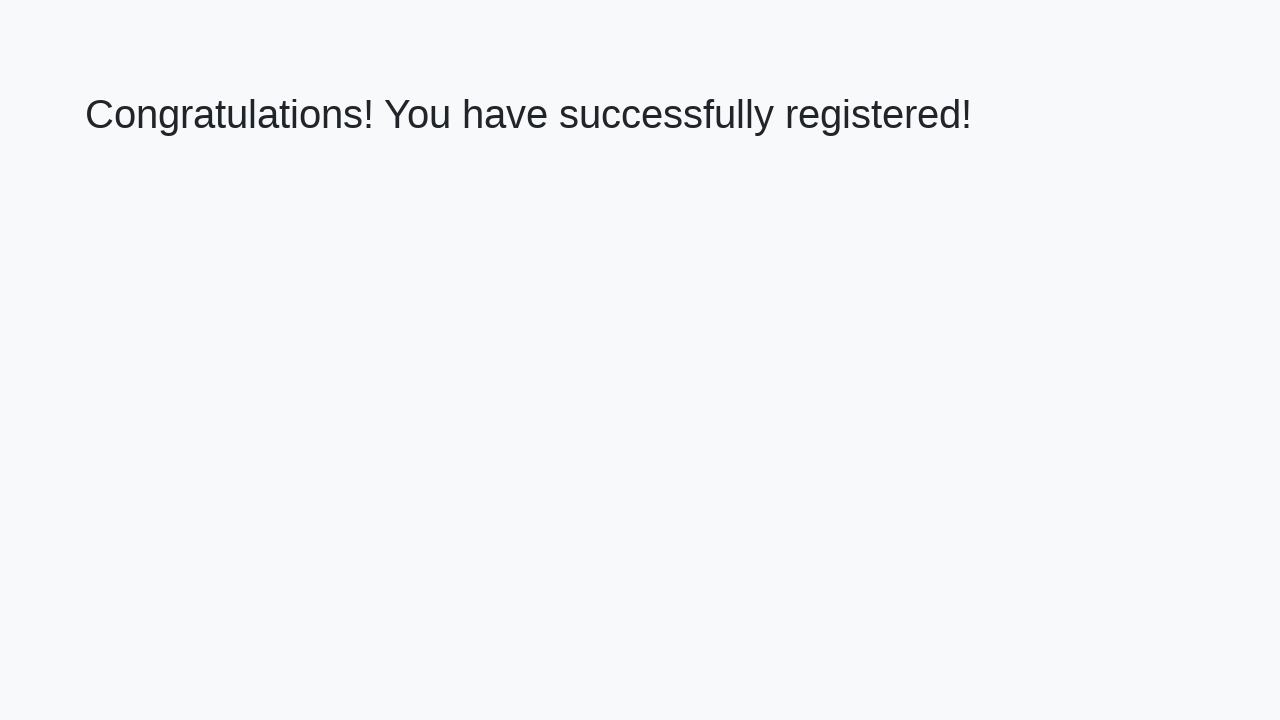

Success message header loaded
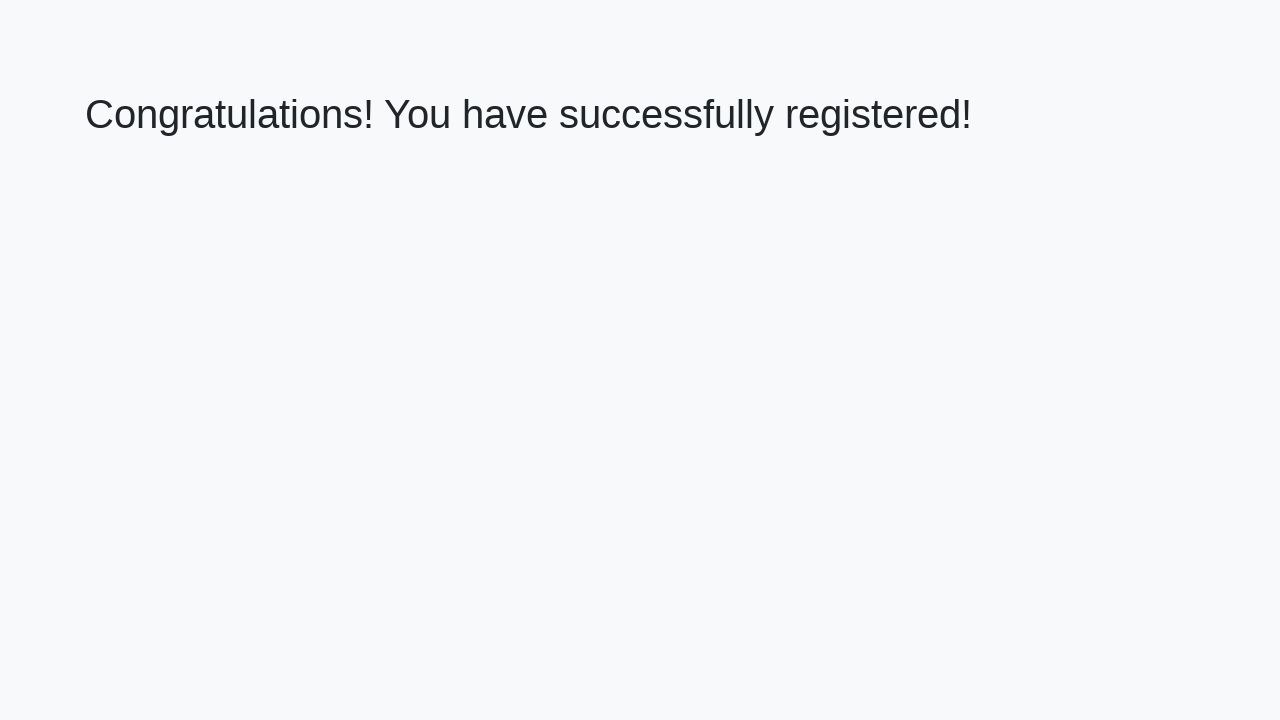

Retrieved success message text
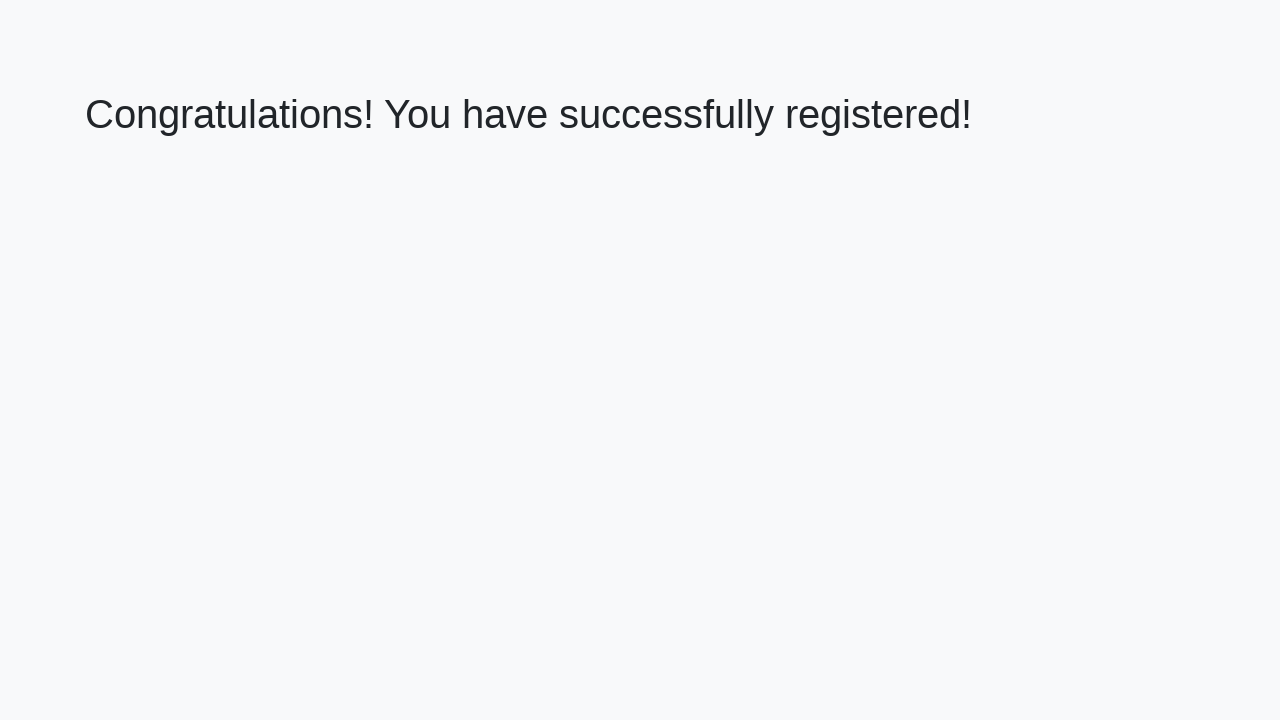

Verified successful registration message
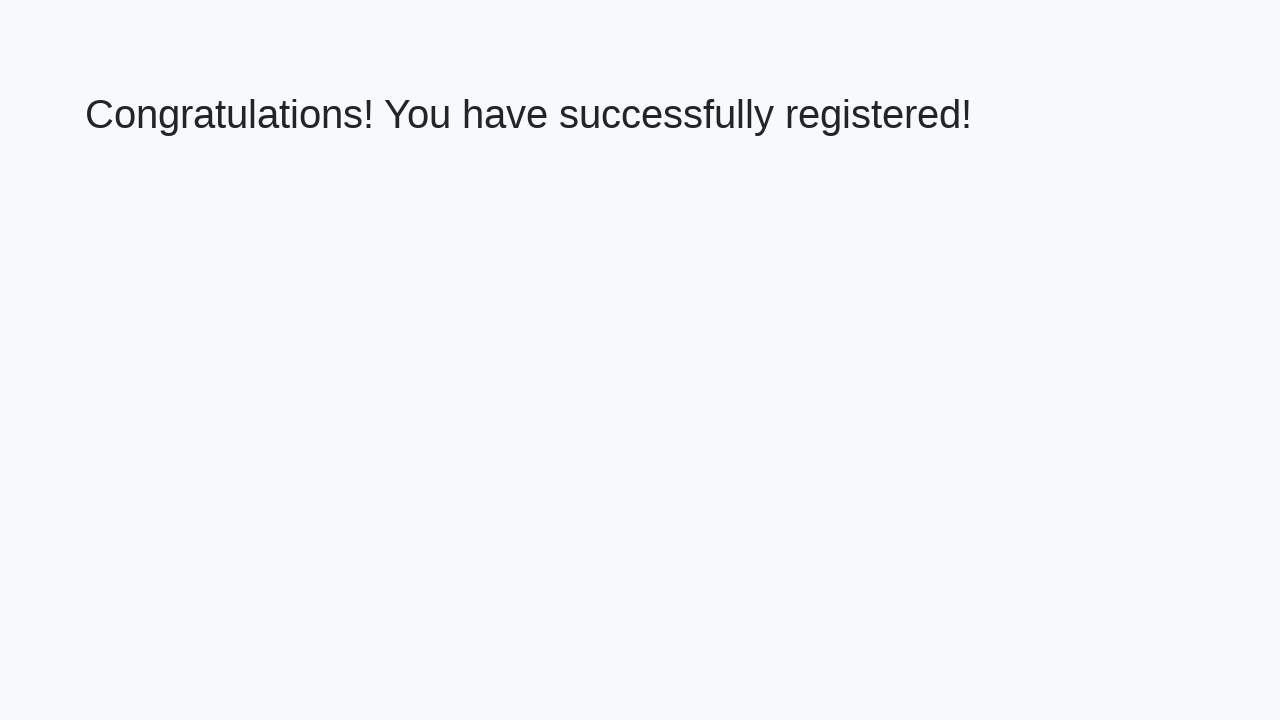

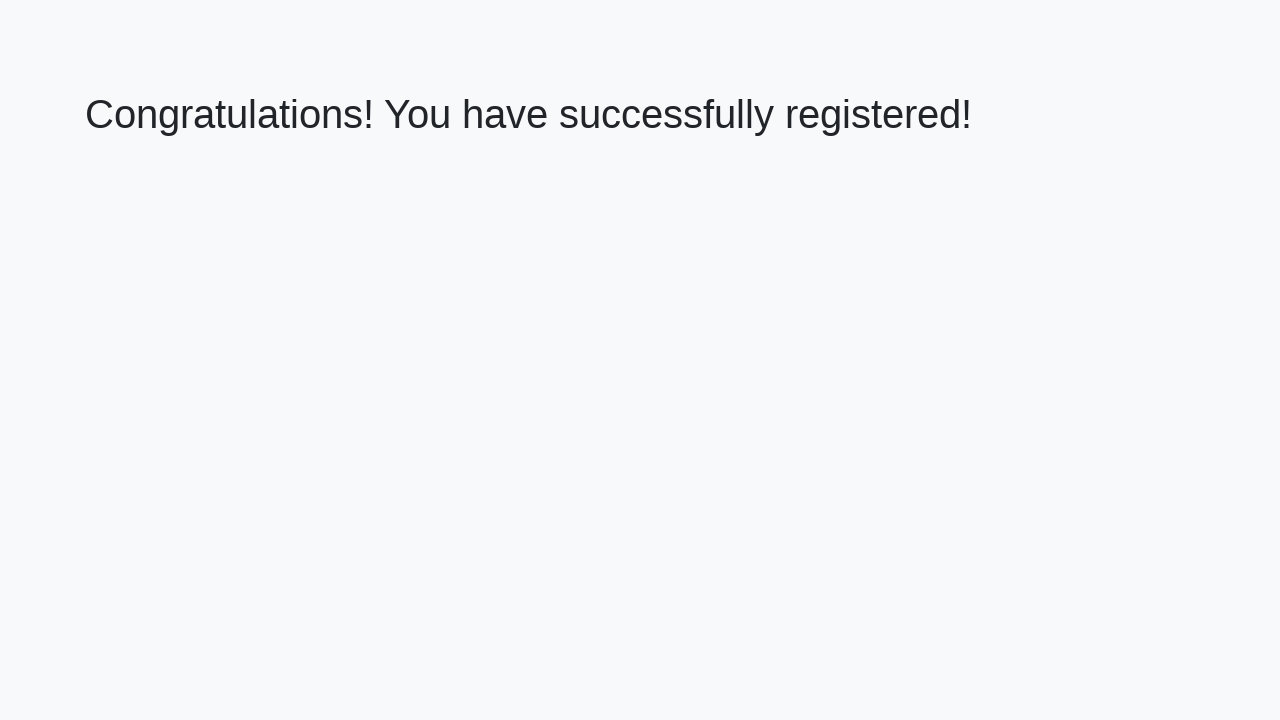